Tests the GPS location search functionality by entering an address, submitting the search, and waiting for latitude/longitude results to appear

Starting URL: https://gps.aply.biz/

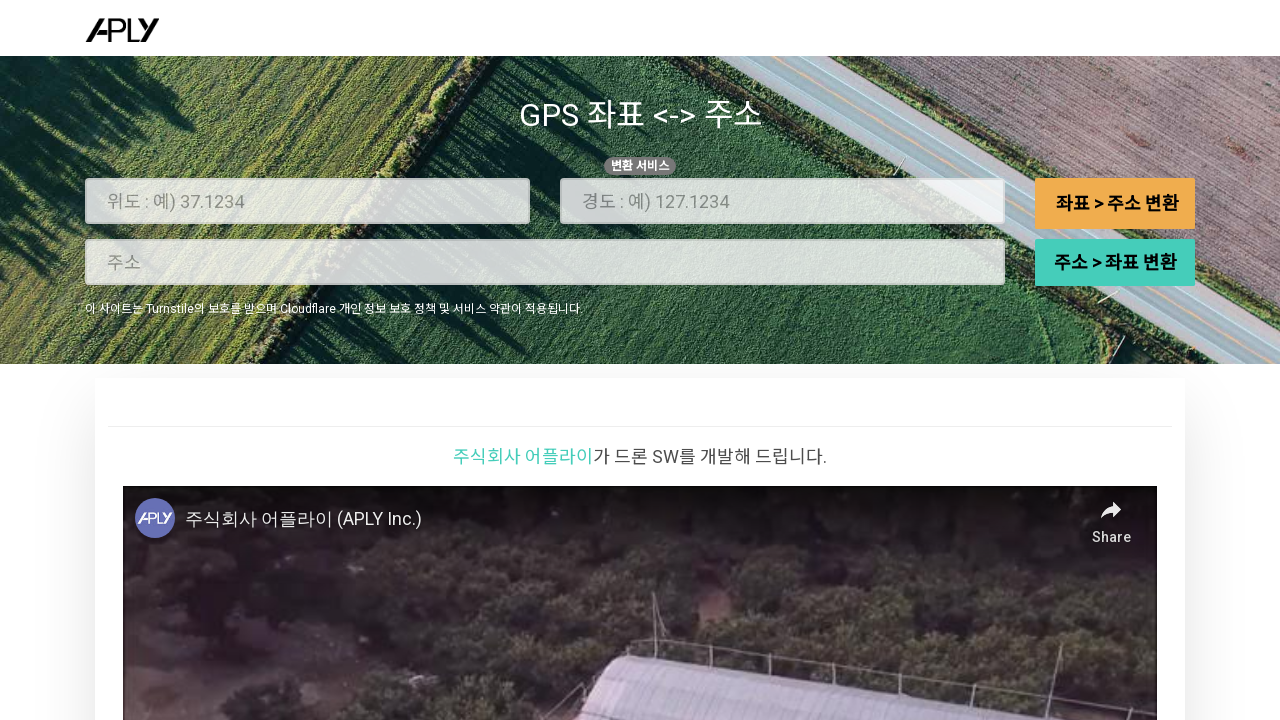

Filled address search box with 'Seoul, South Korea' on input[name='address']
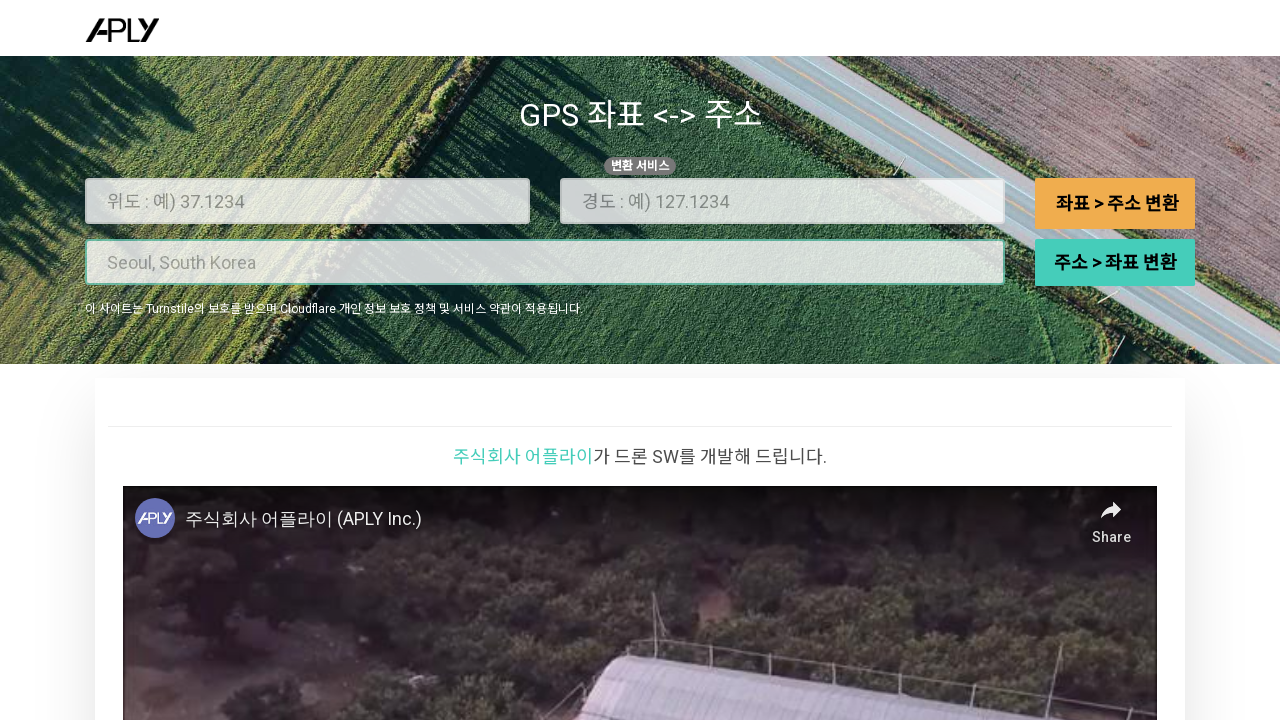

Pressed Enter to submit GPS location search on input[name='address']
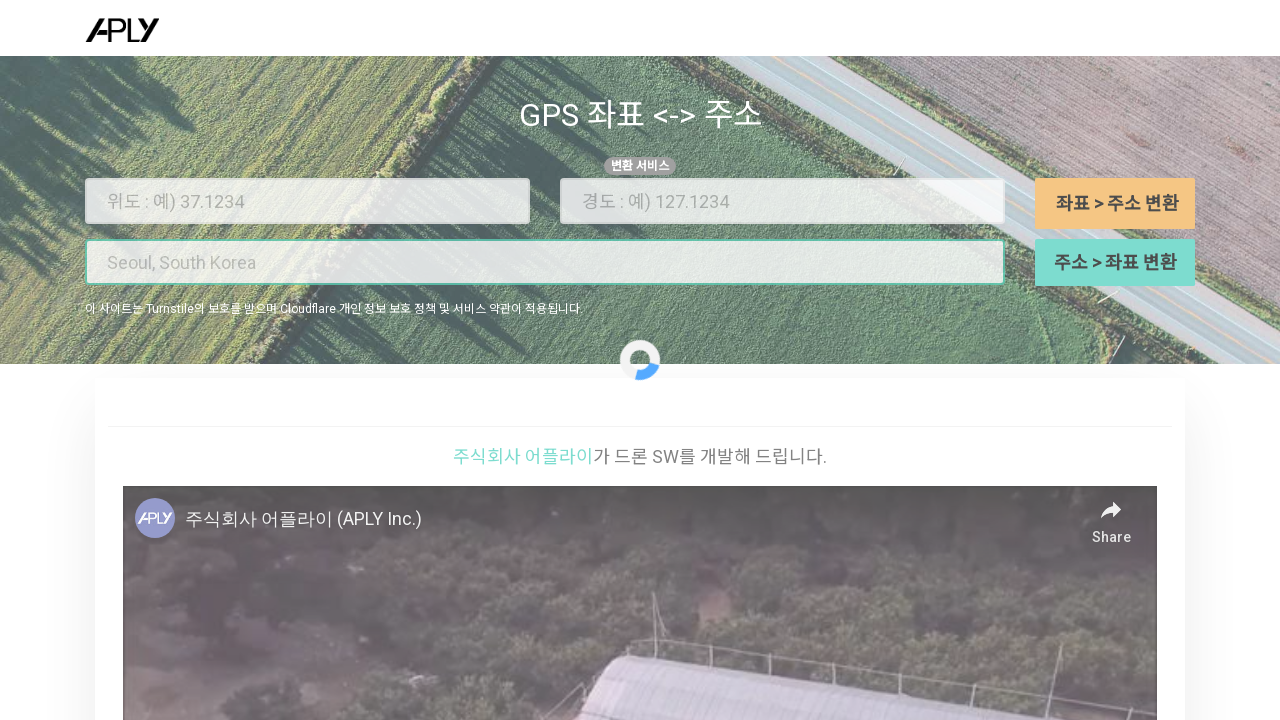

Set up dialog handler to dismiss any alerts
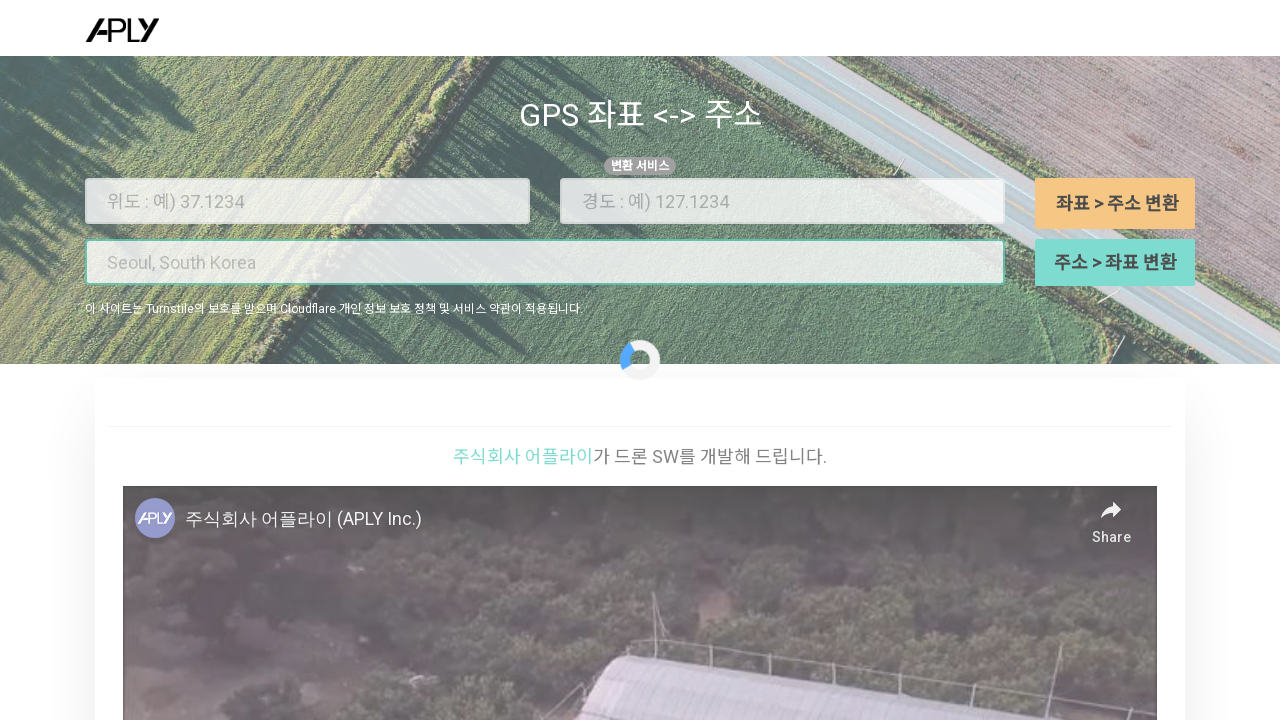

Waited for latitude field to appear with search results
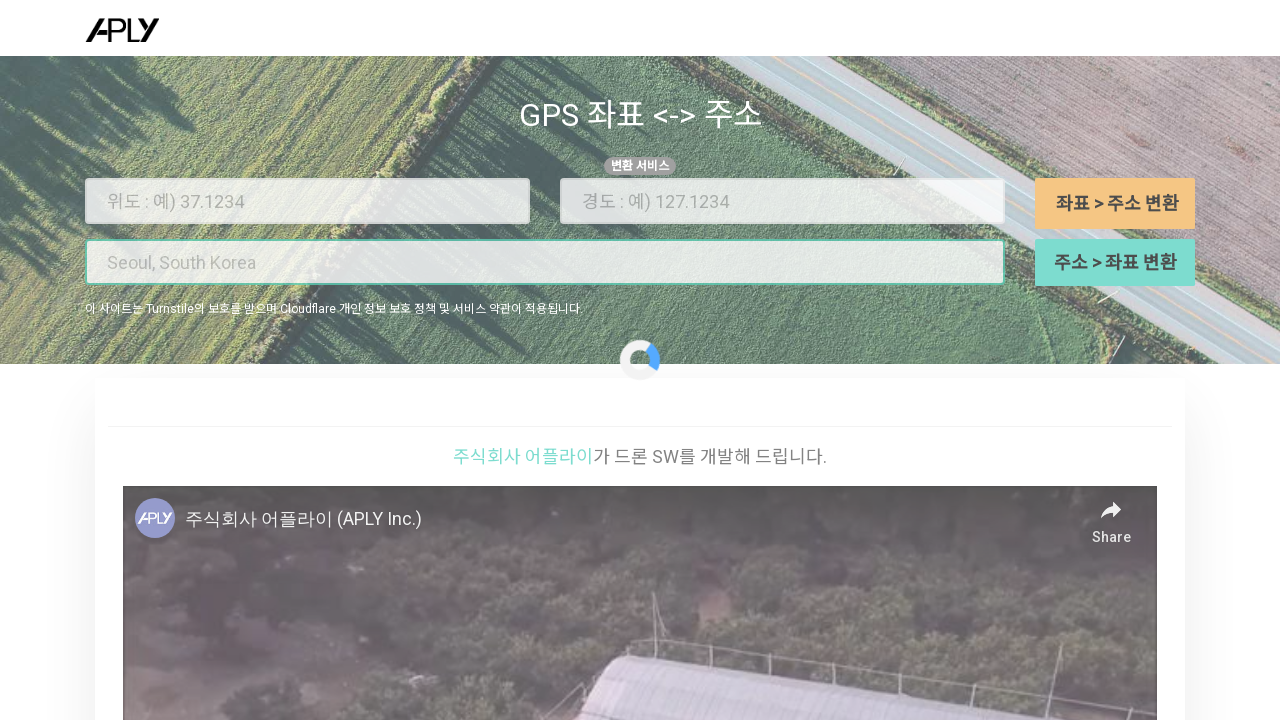

Waited for longitude field to appear with search results
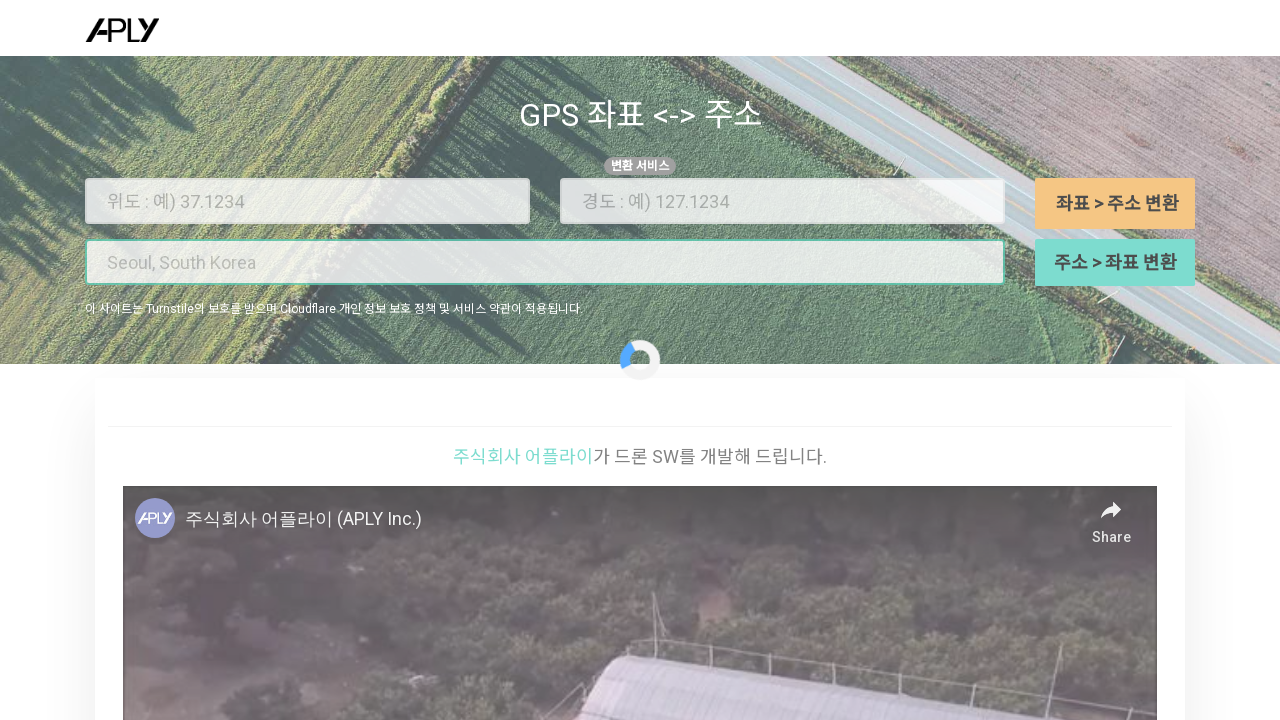

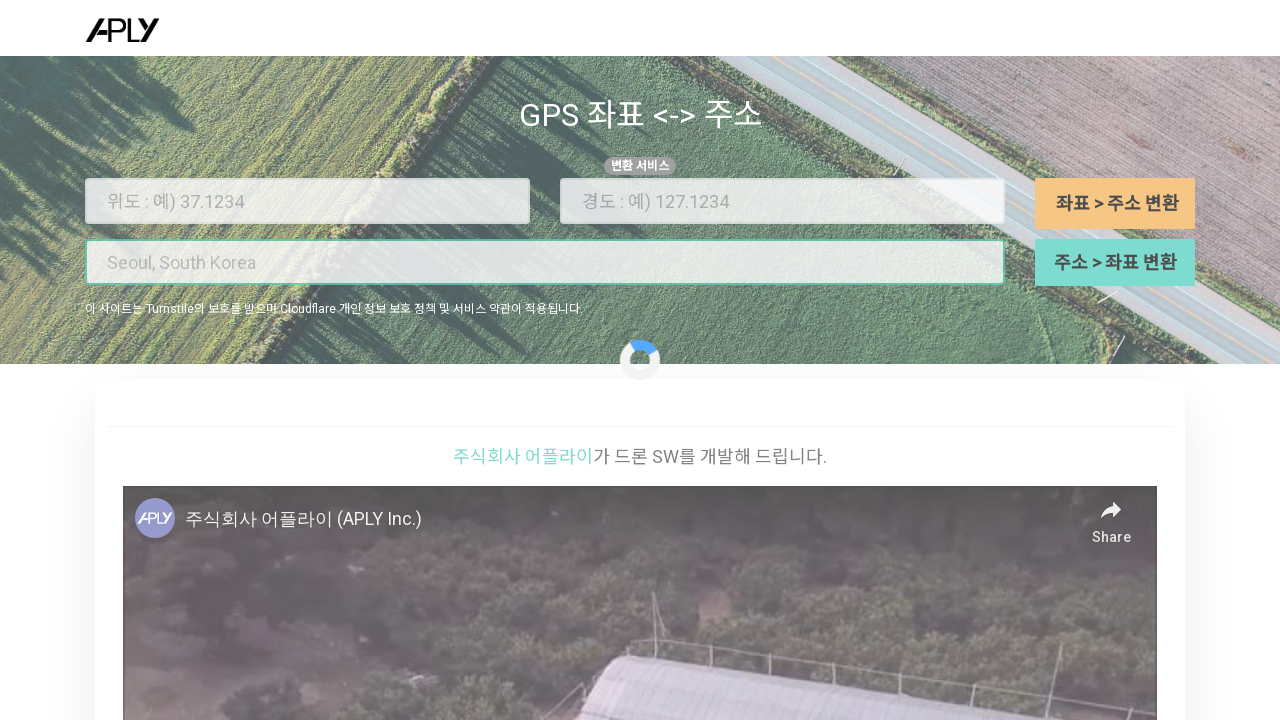